Tests entering text in a JavaScript prompt dialog by clicking the third button, entering a name, and verifying it appears in the result

Starting URL: https://the-internet.herokuapp.com/javascript_alerts

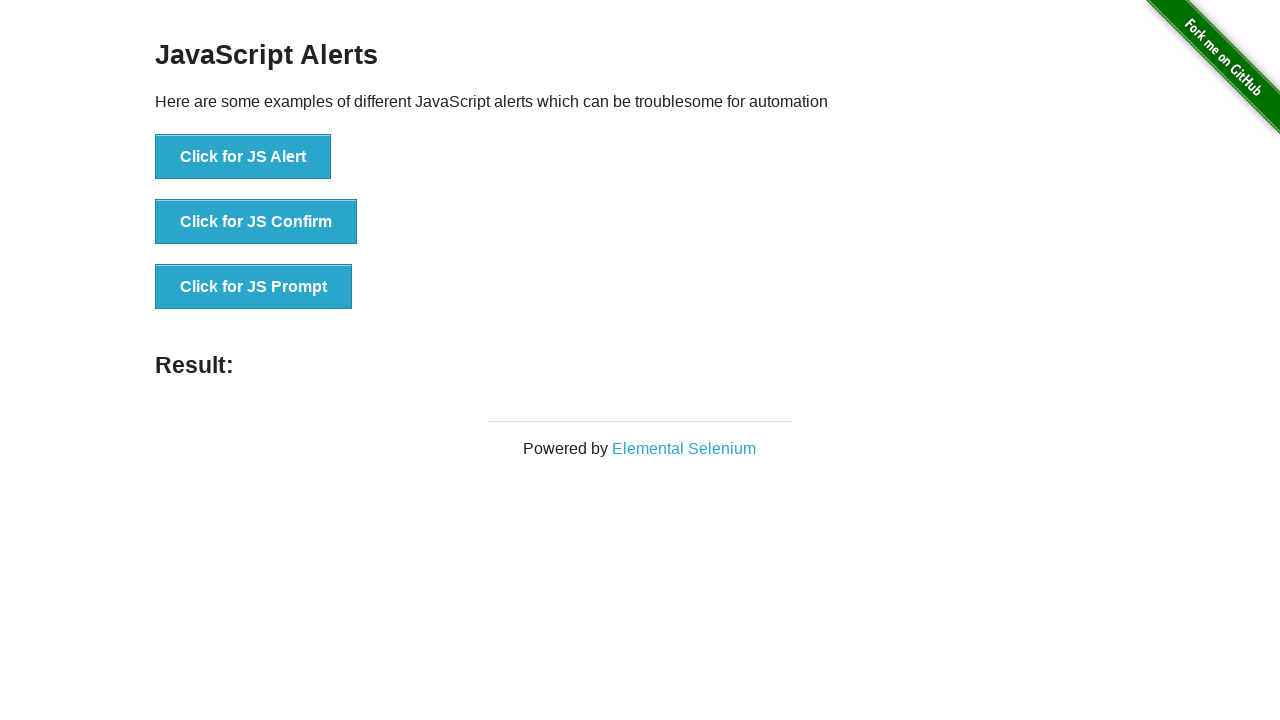

Set up dialog handler to accept prompt with 'TestUser123'
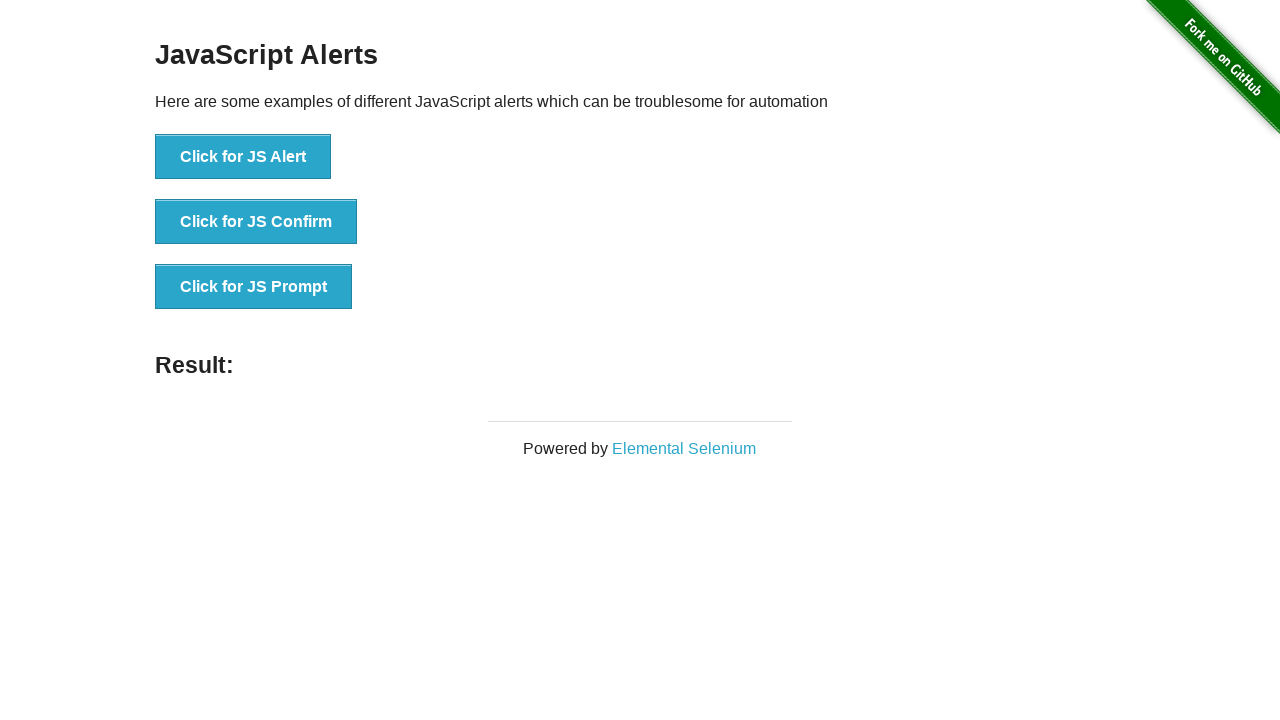

Clicked third button to trigger JavaScript prompt dialog at (254, 287) on button[onclick='jsPrompt()']
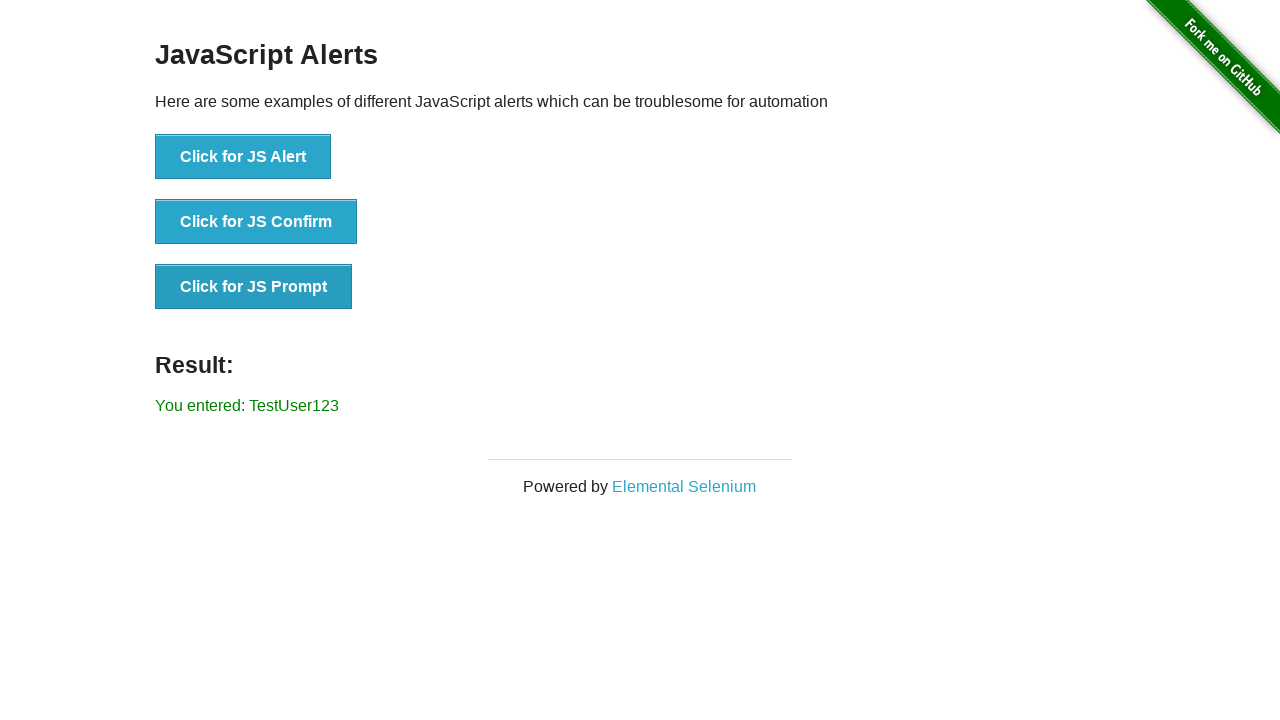

Verified that entered text 'TestUser123' appears in result element
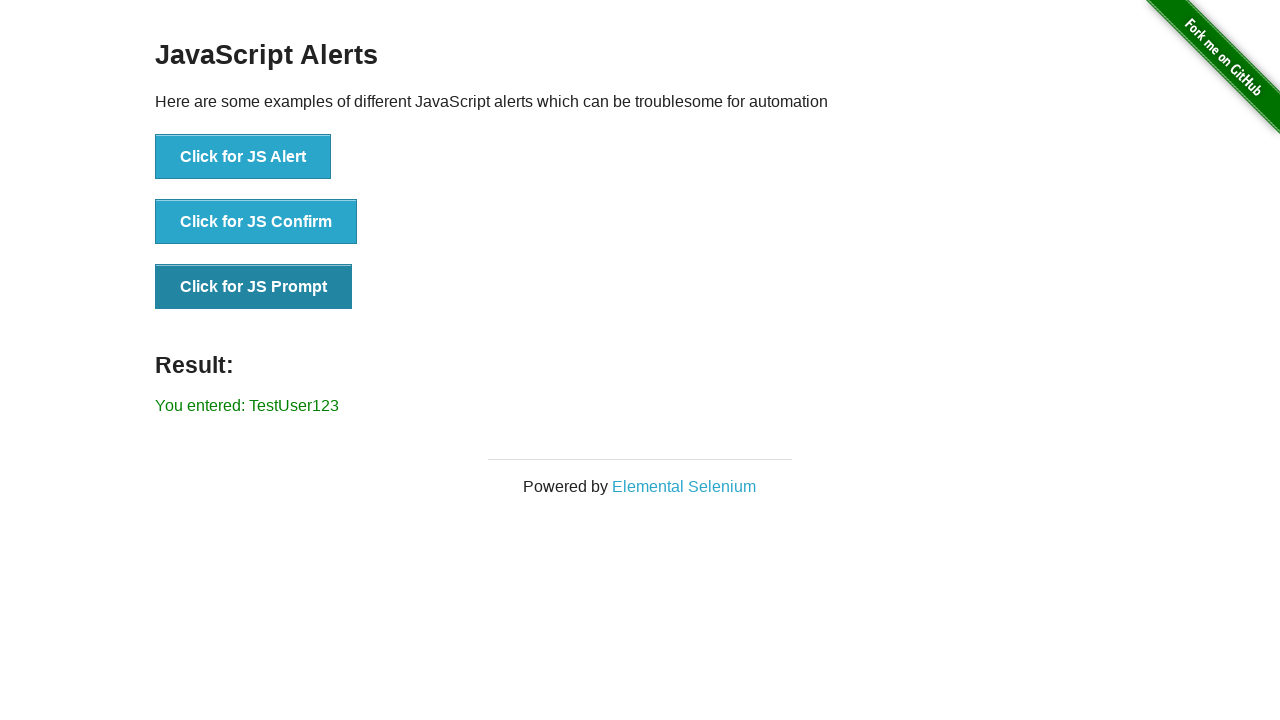

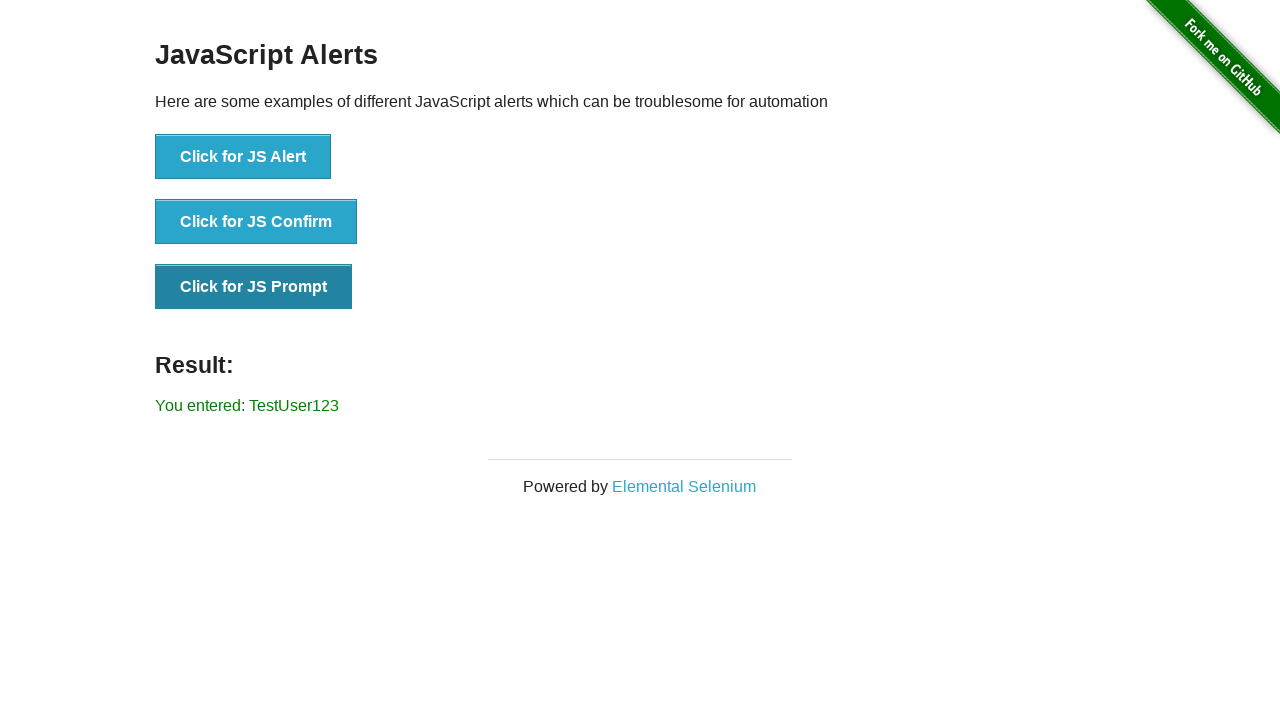